Tests adding a specific product (Cashews) to cart by iterating through product list and clicking ADD TO CART button

Starting URL: https://rahulshettyacademy.com/seleniumPractise/#/

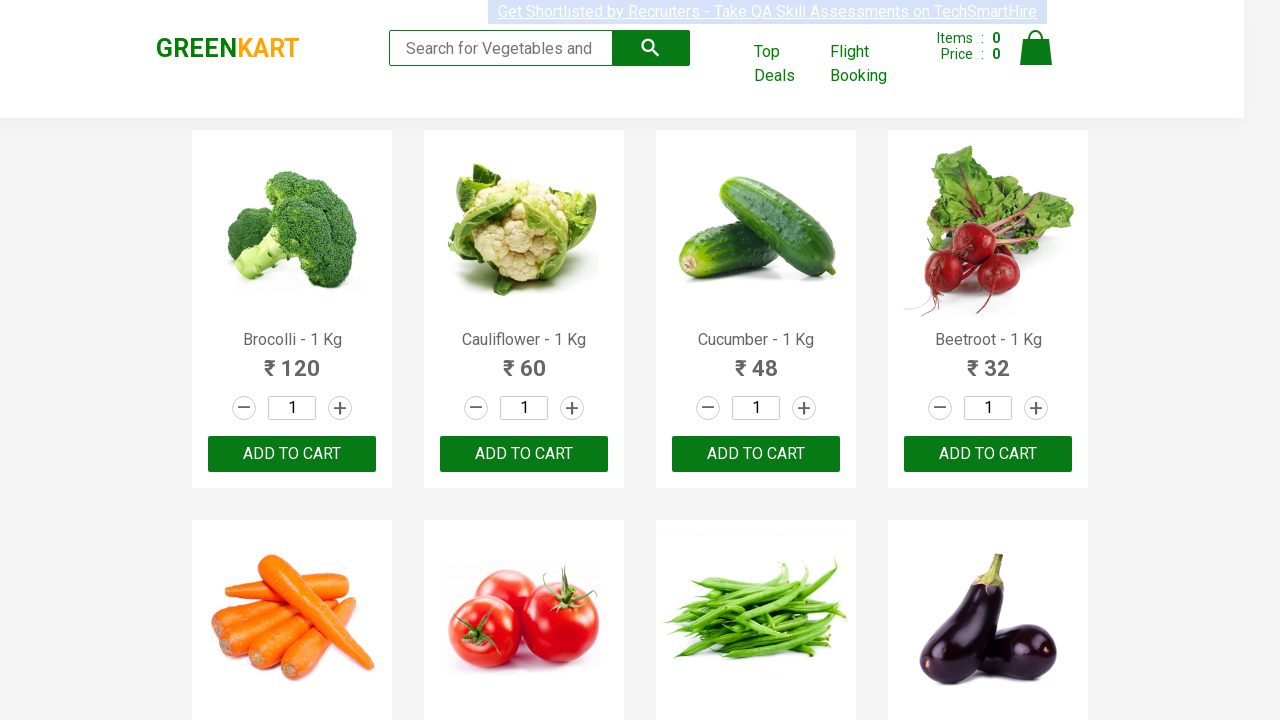

Waited for products to load on the page
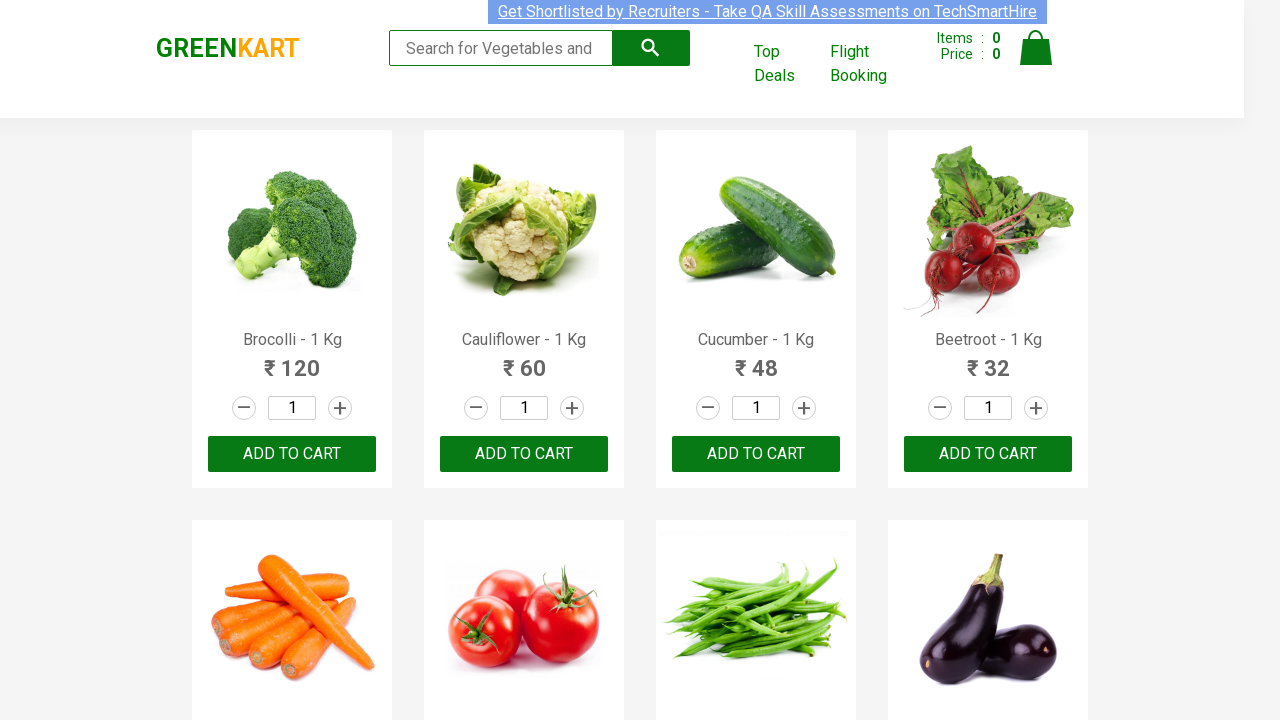

Retrieved all product elements from the product list
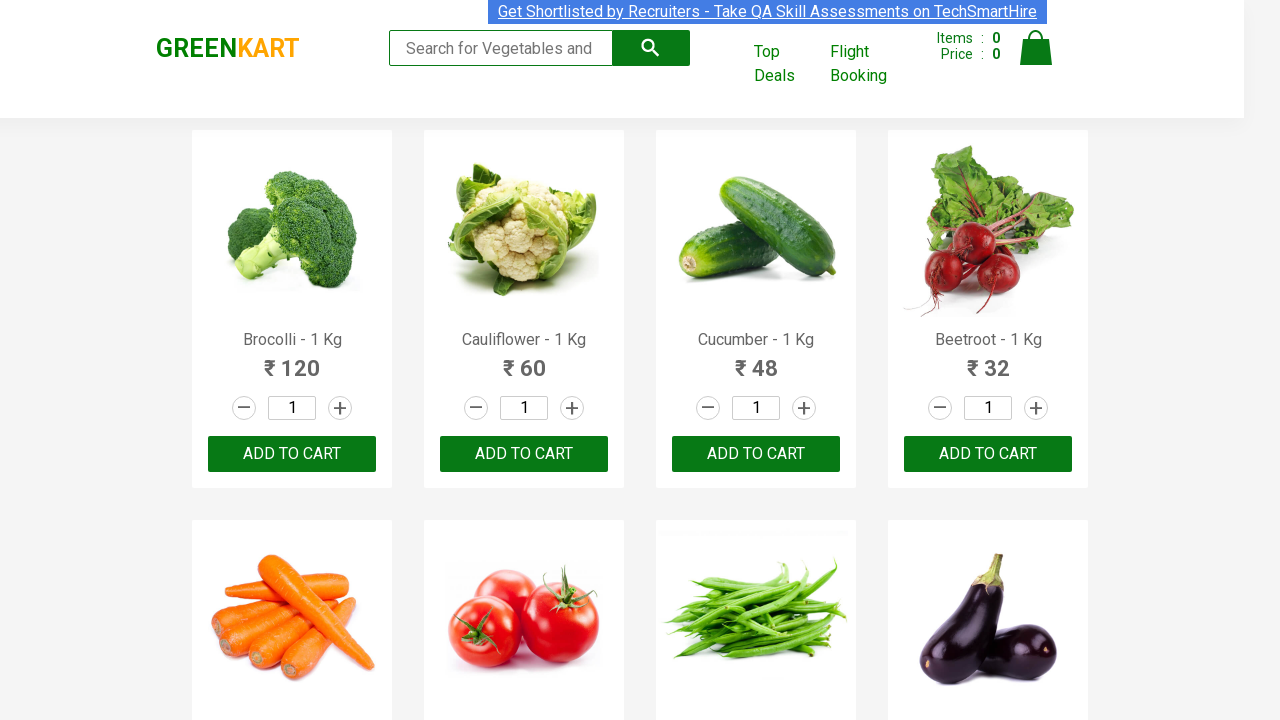

Retrieved product name: Brocolli - 1 Kg
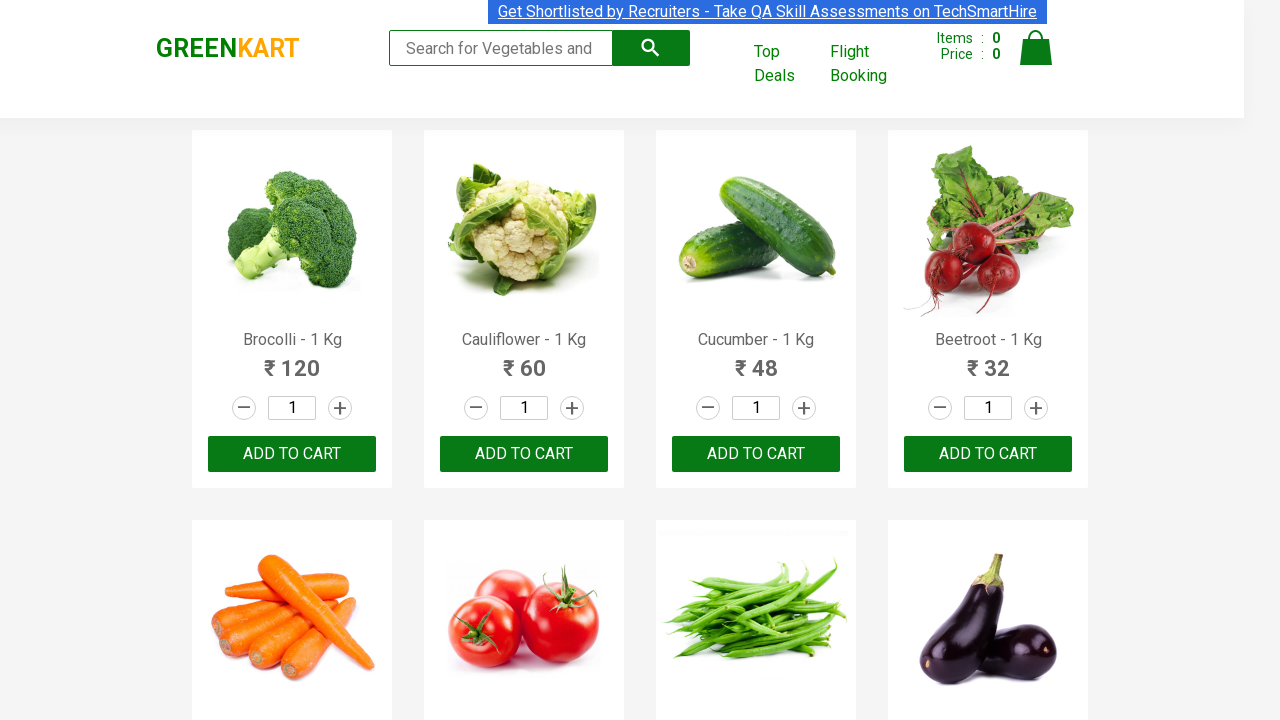

Retrieved product name: Cauliflower - 1 Kg
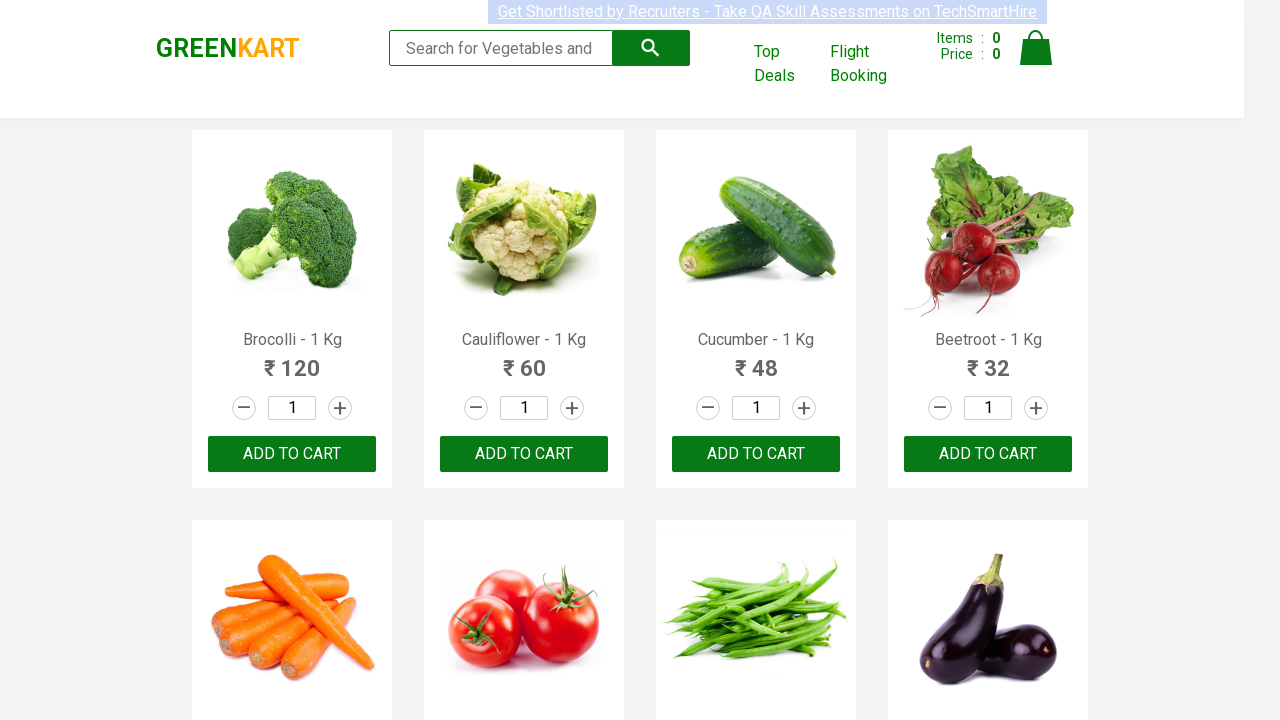

Retrieved product name: Cucumber - 1 Kg
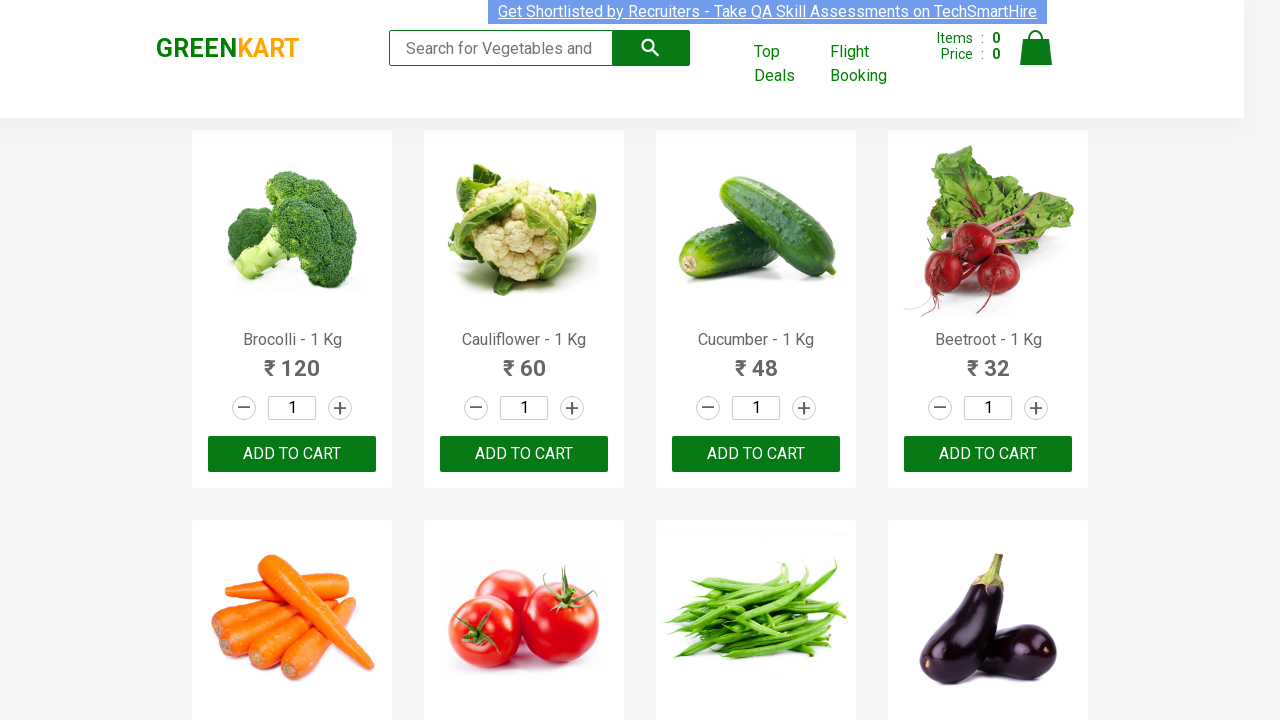

Retrieved product name: Beetroot - 1 Kg
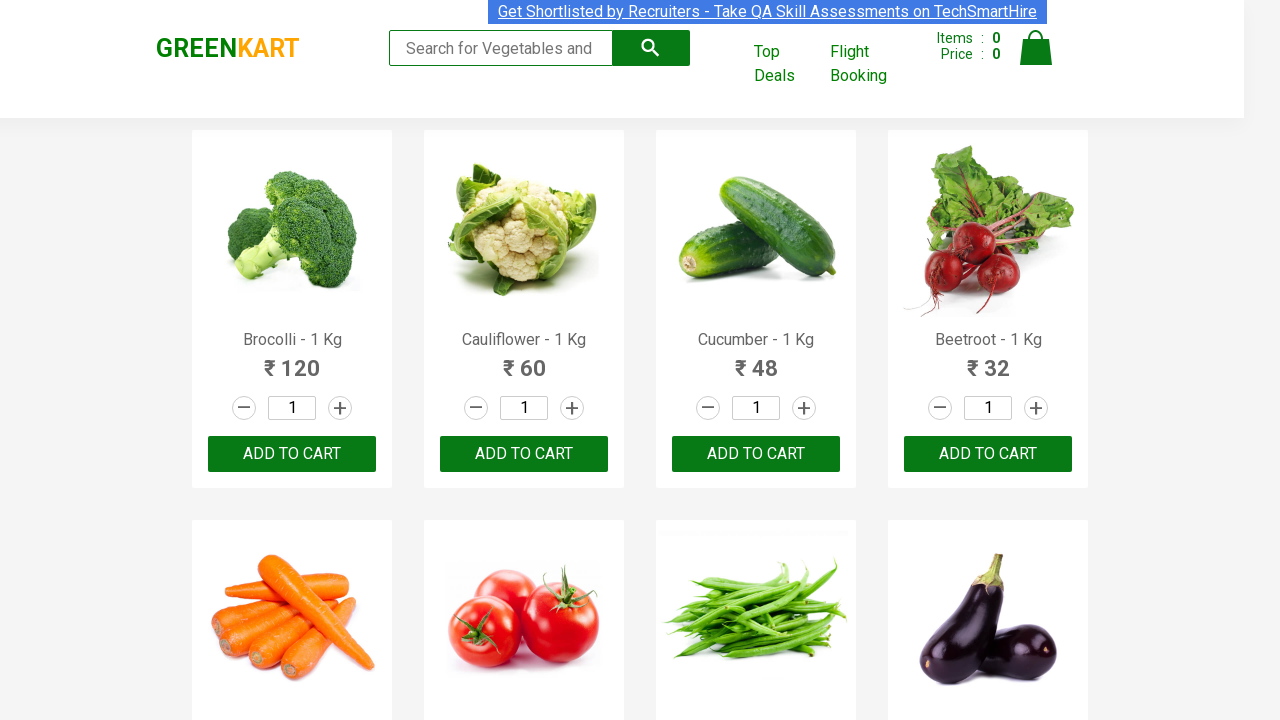

Retrieved product name: Carrot - 1 Kg
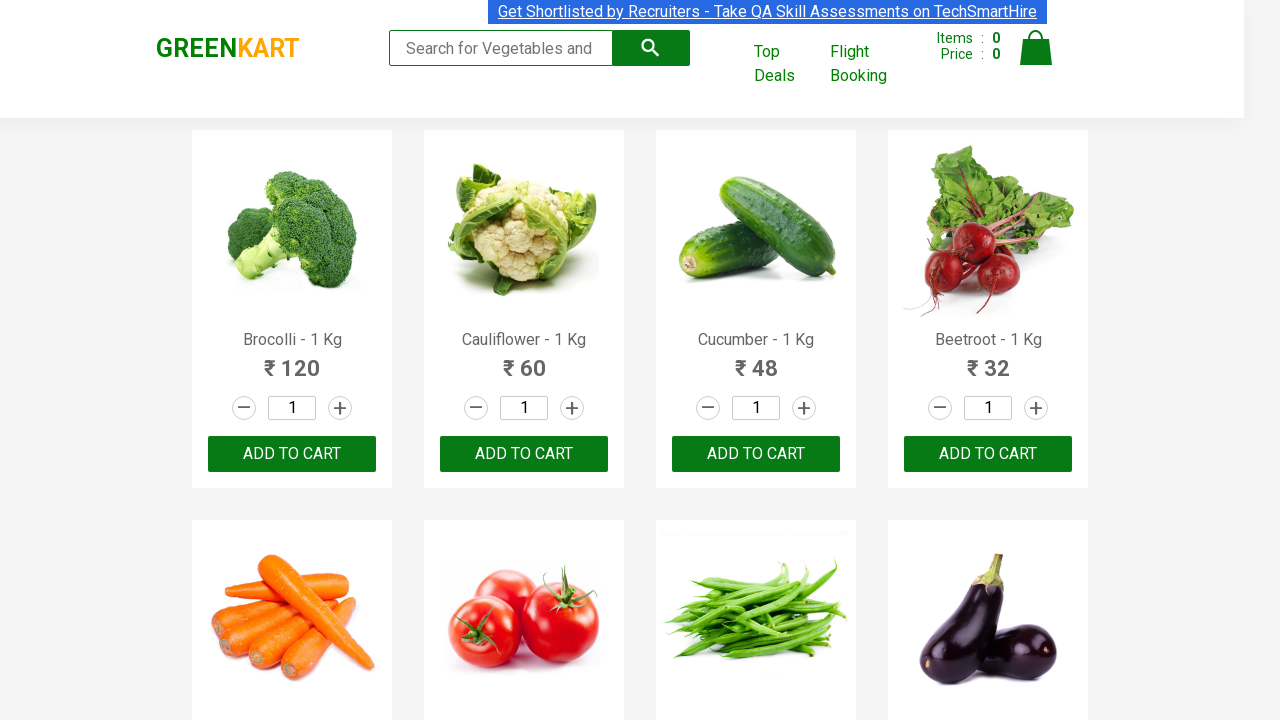

Retrieved product name: Tomato - 1 Kg
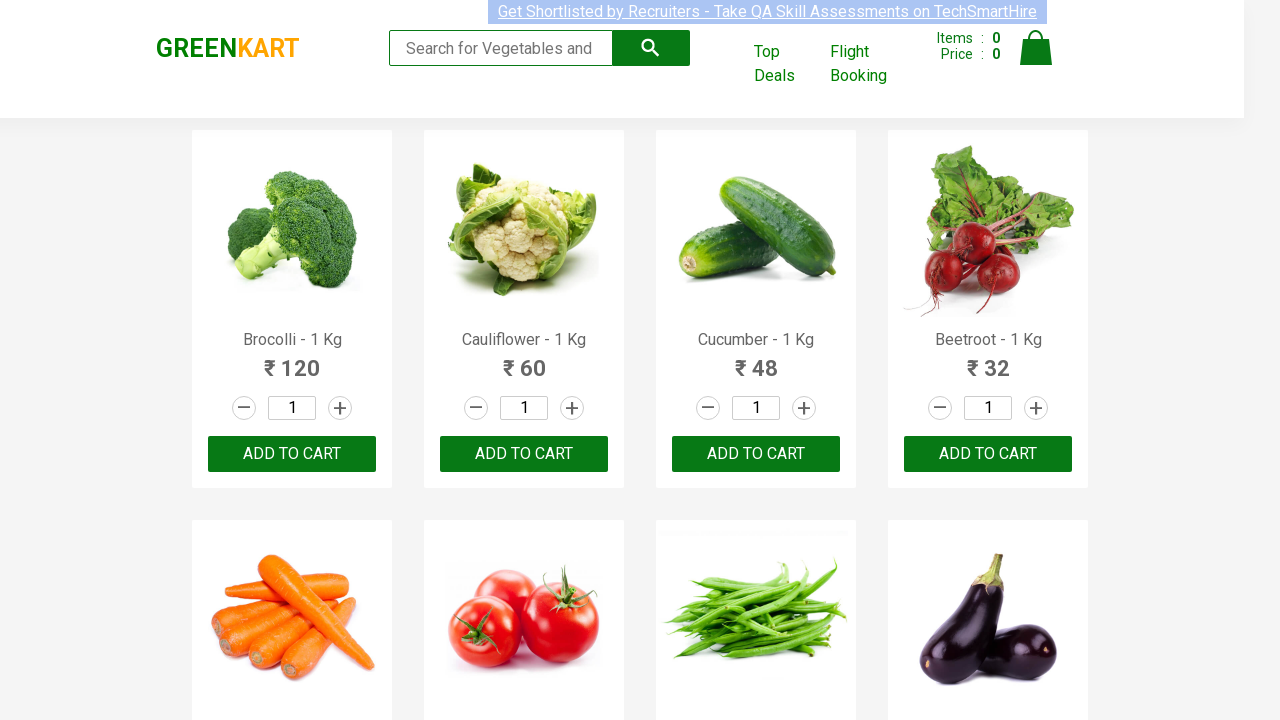

Retrieved product name: Beans - 1 Kg
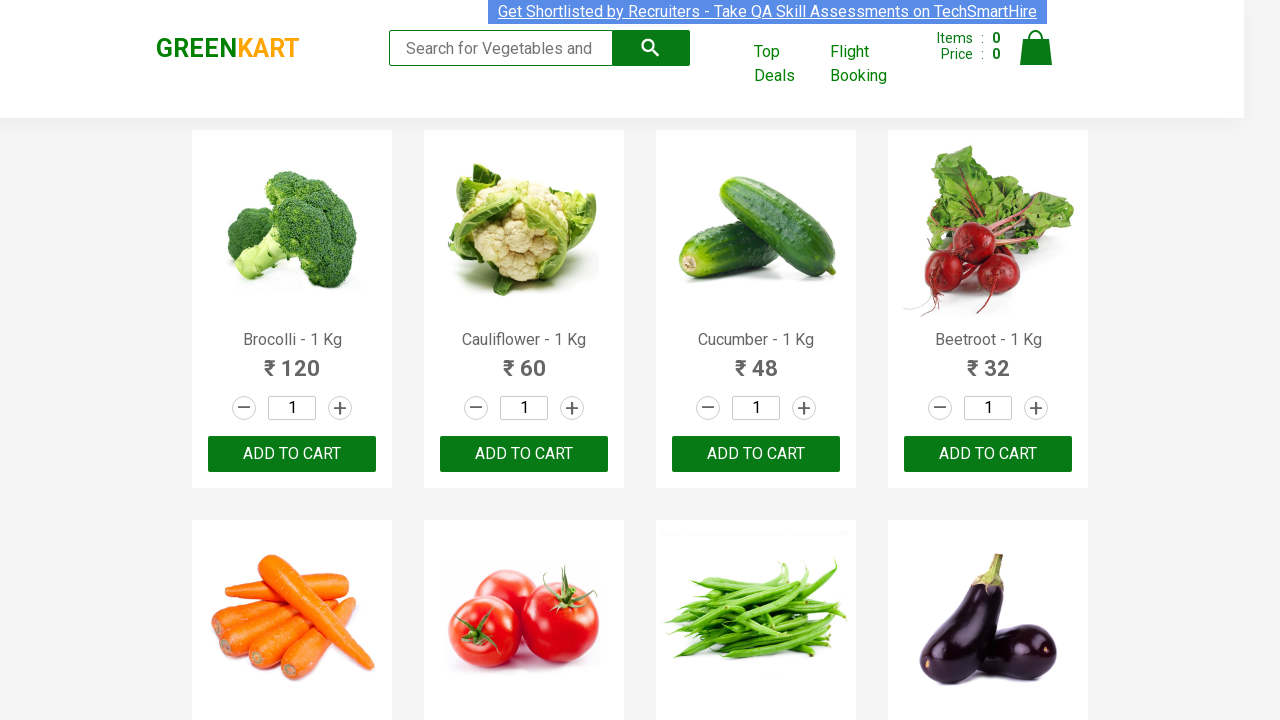

Retrieved product name: Brinjal - 1 Kg
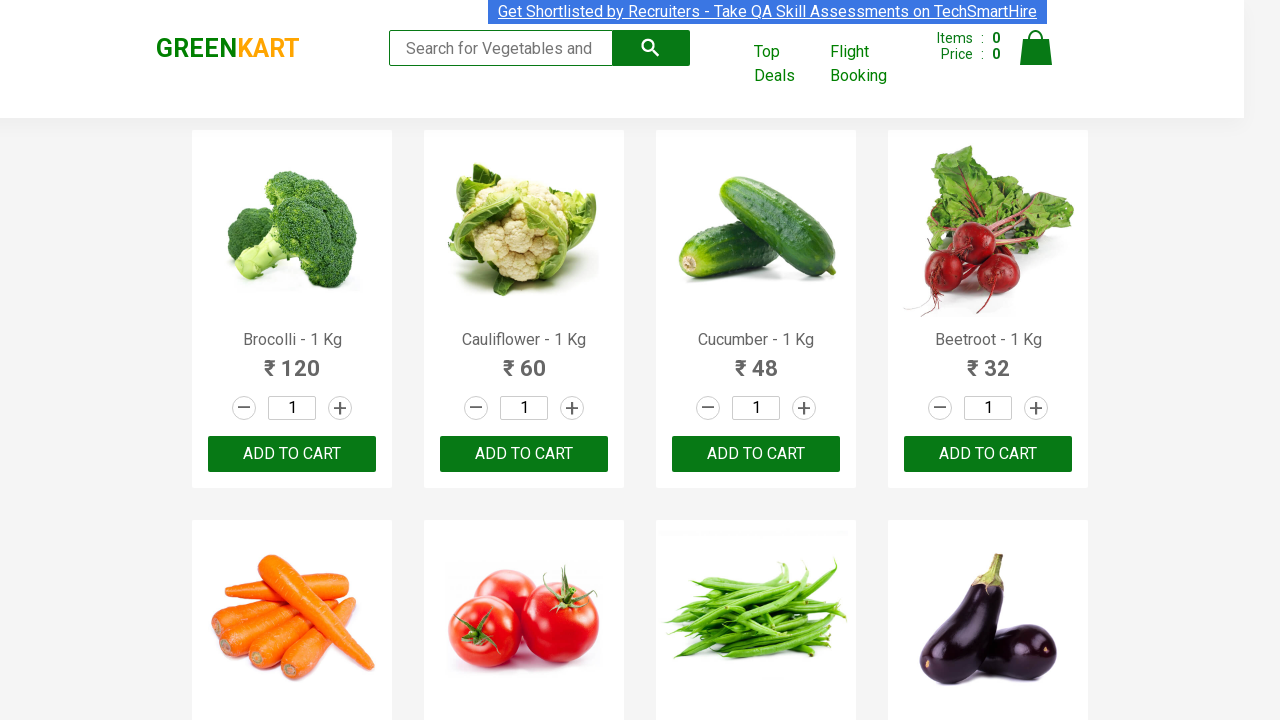

Retrieved product name: Capsicum
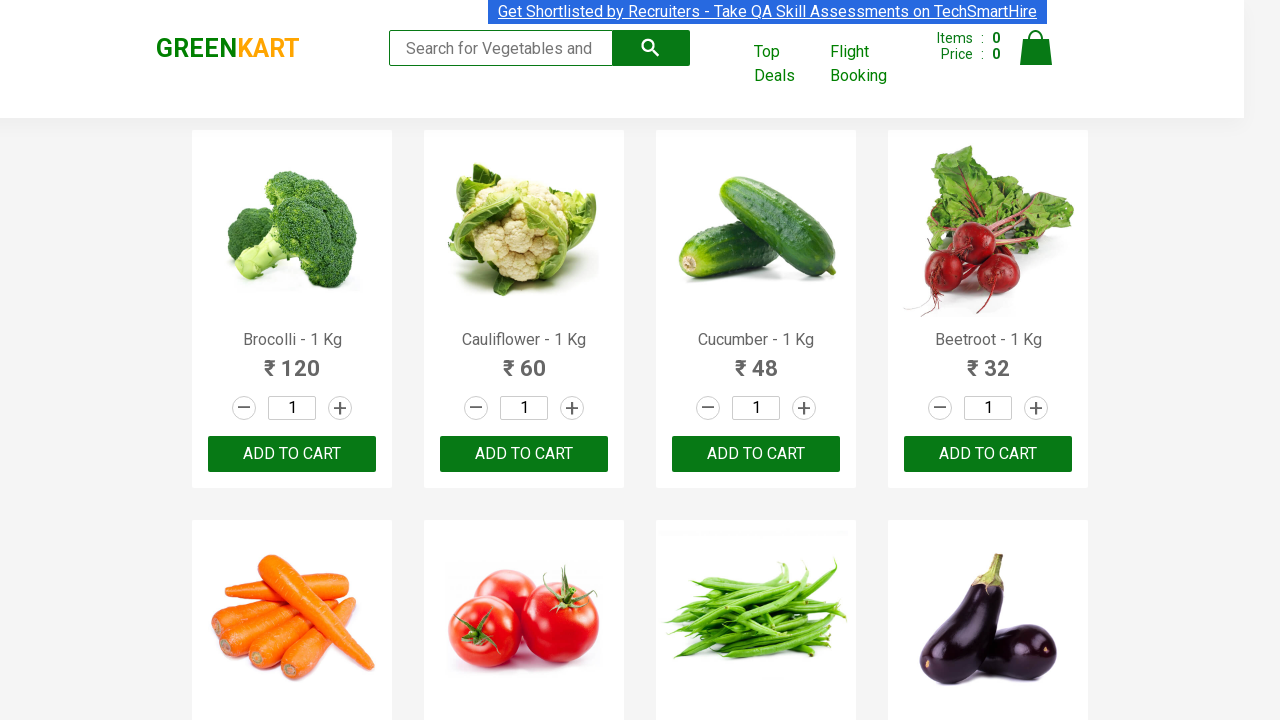

Retrieved product name: Mushroom - 1 Kg
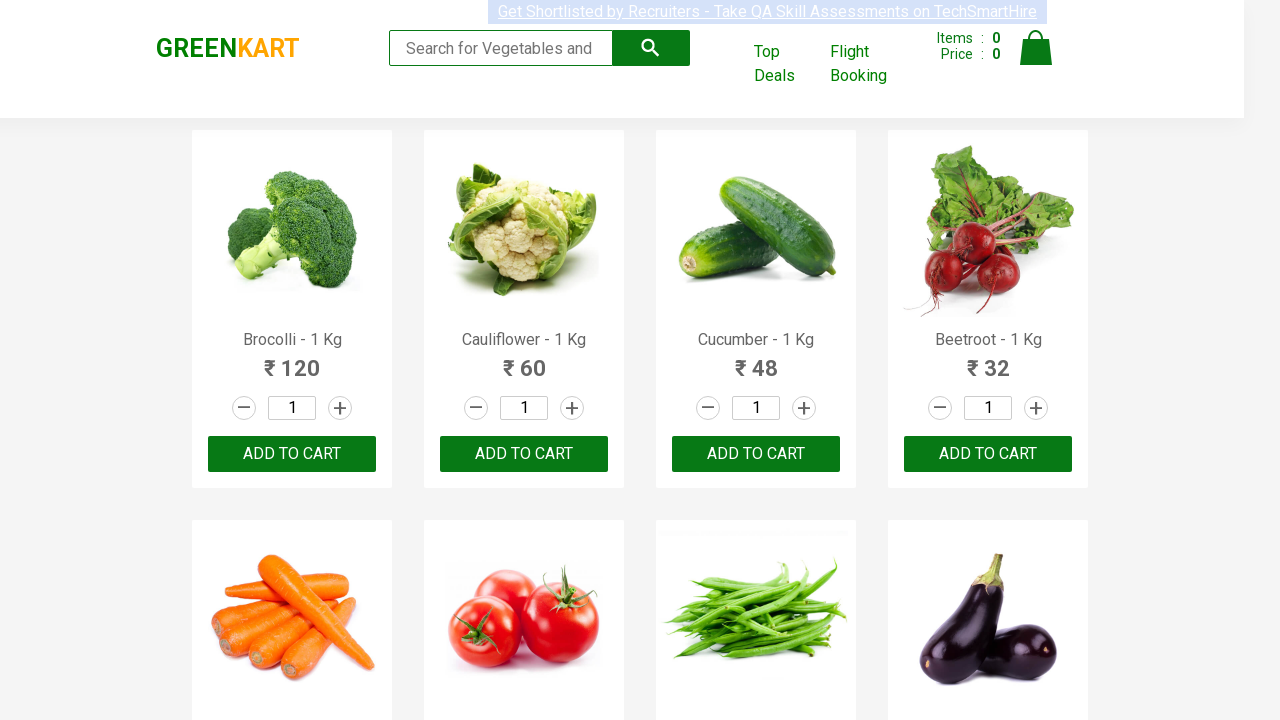

Retrieved product name: Potato - 1 Kg
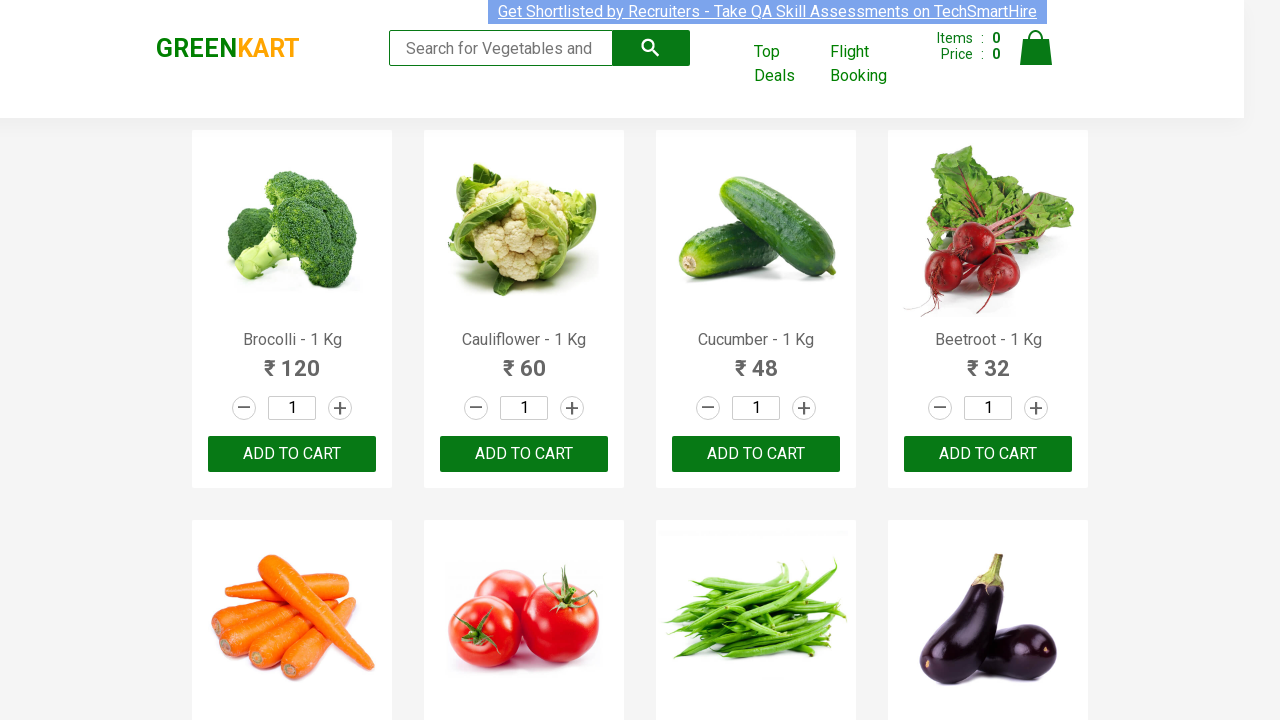

Retrieved product name: Pumpkin - 1 Kg
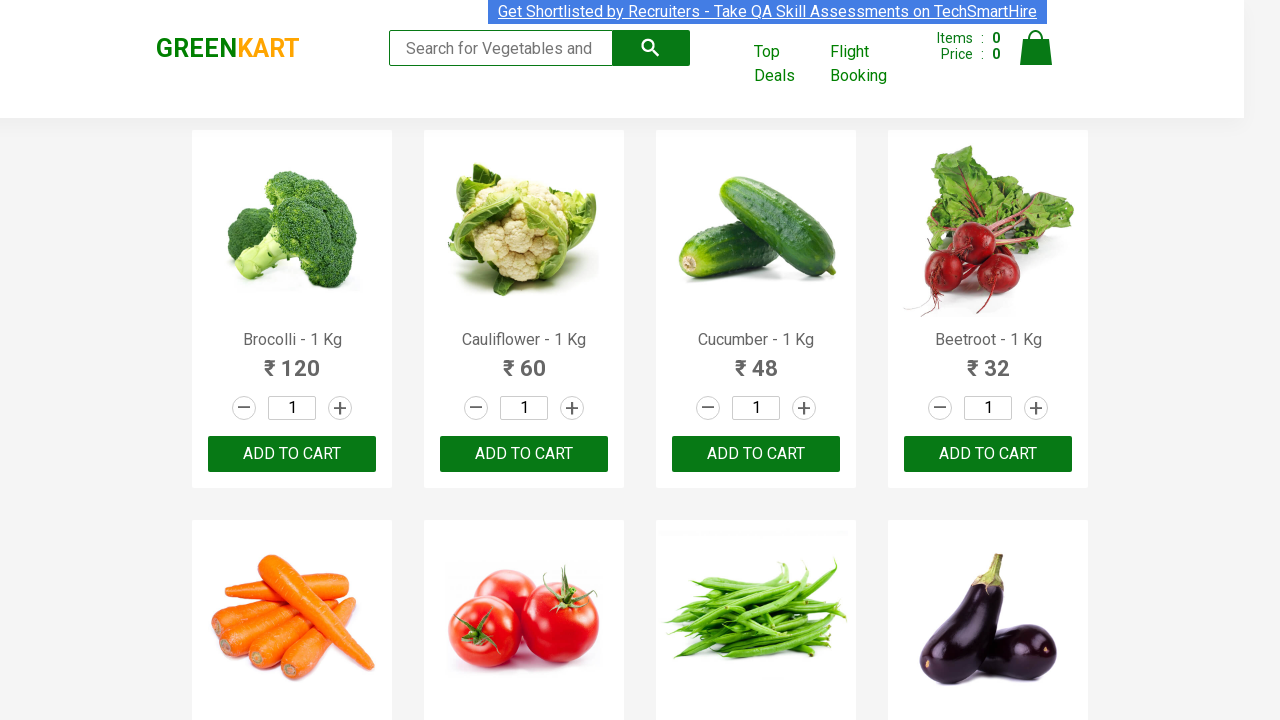

Retrieved product name: Corn - 1 Kg
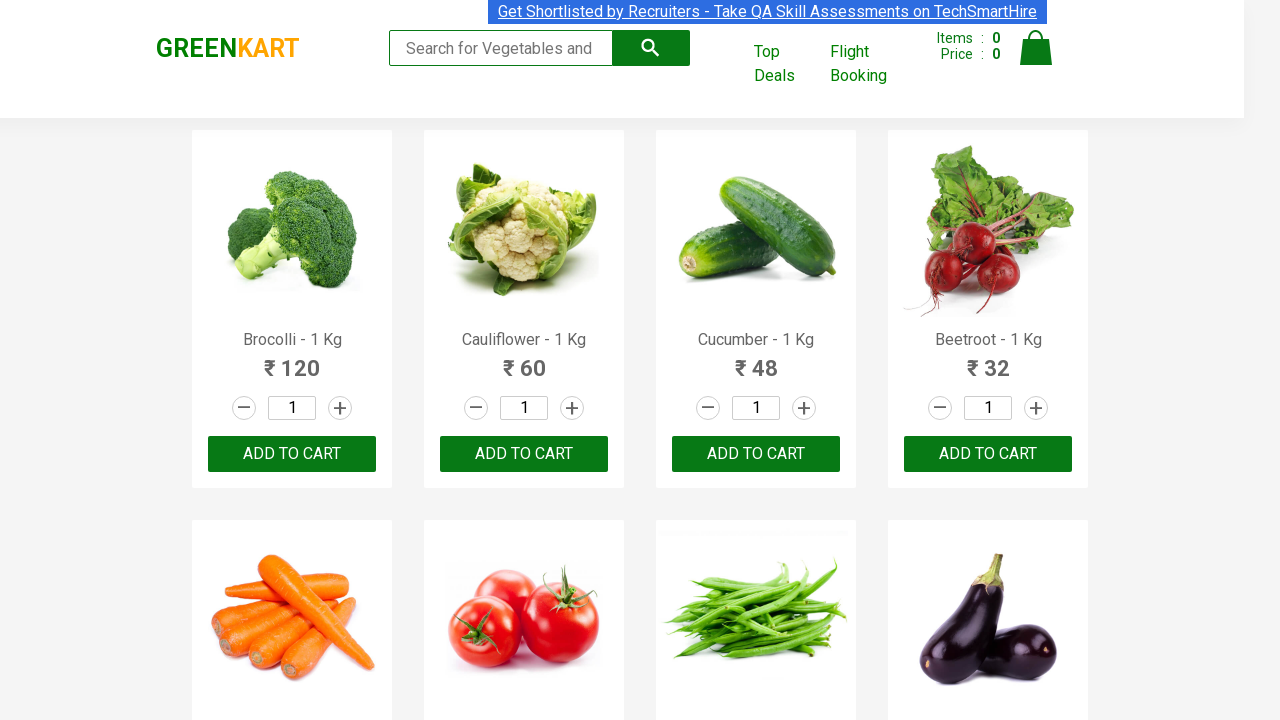

Retrieved product name: Onion - 1 Kg
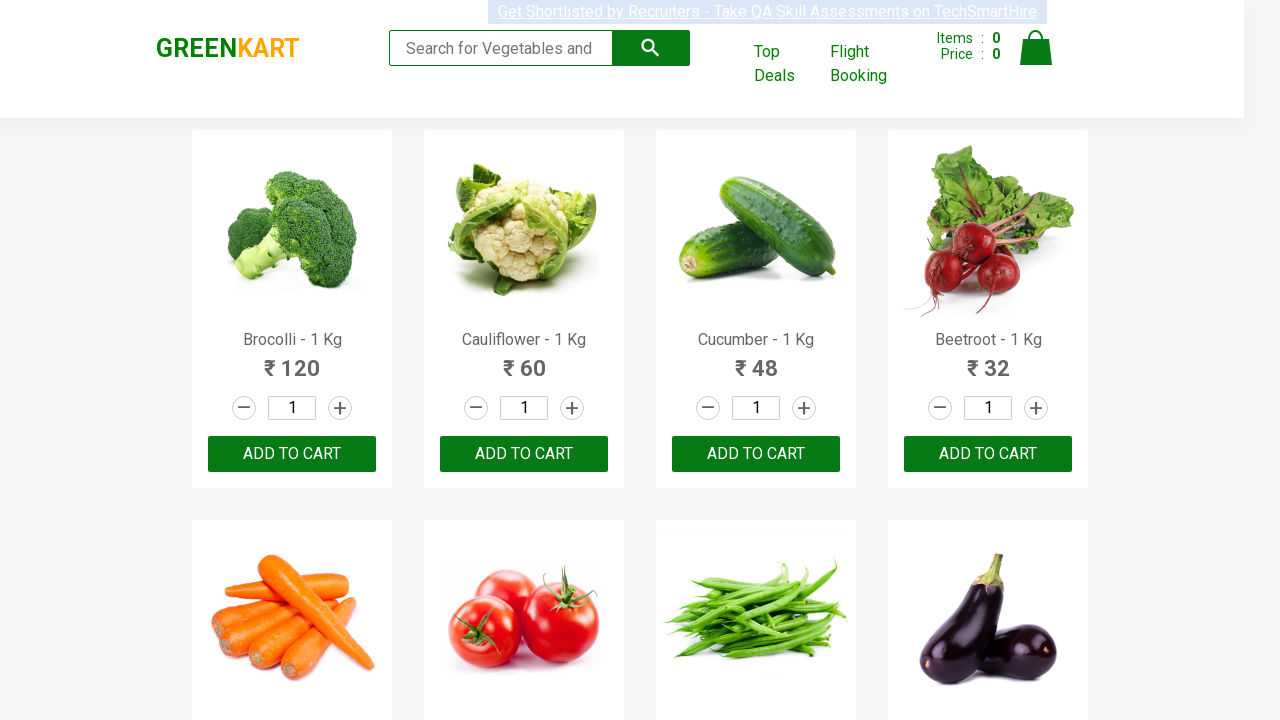

Retrieved product name: Apple - 1 Kg
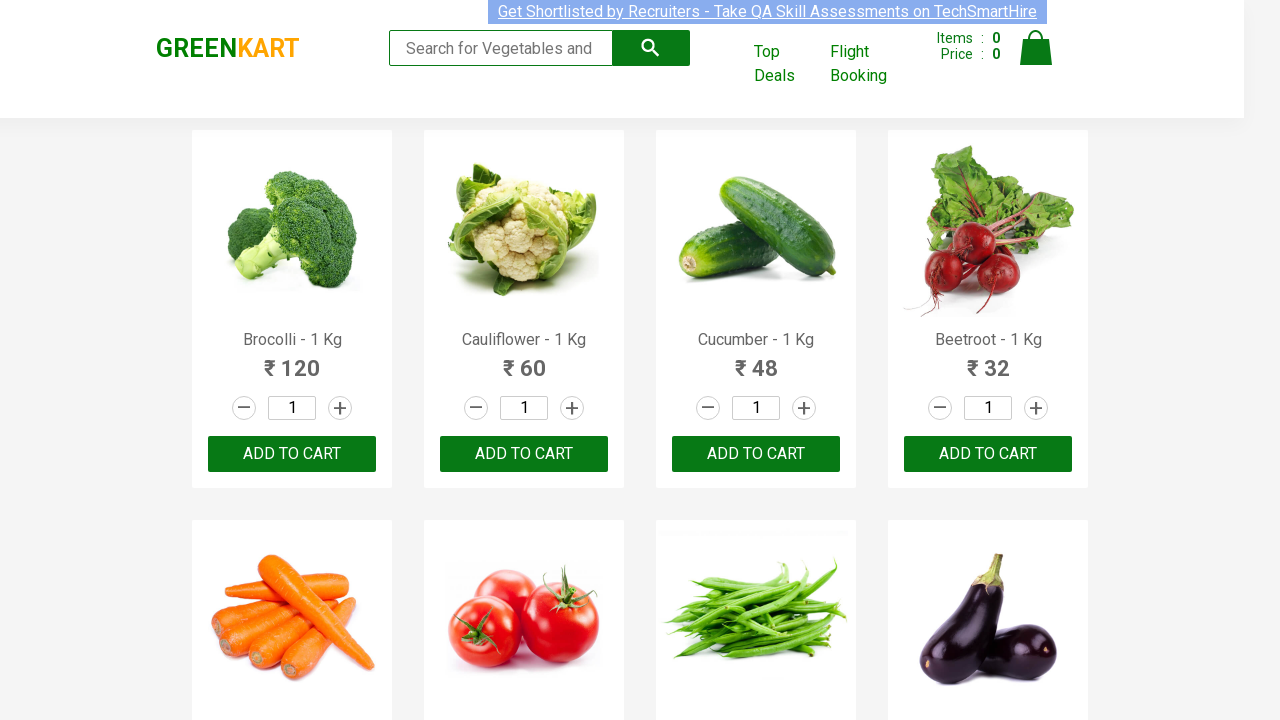

Retrieved product name: Banana - 1 Kg
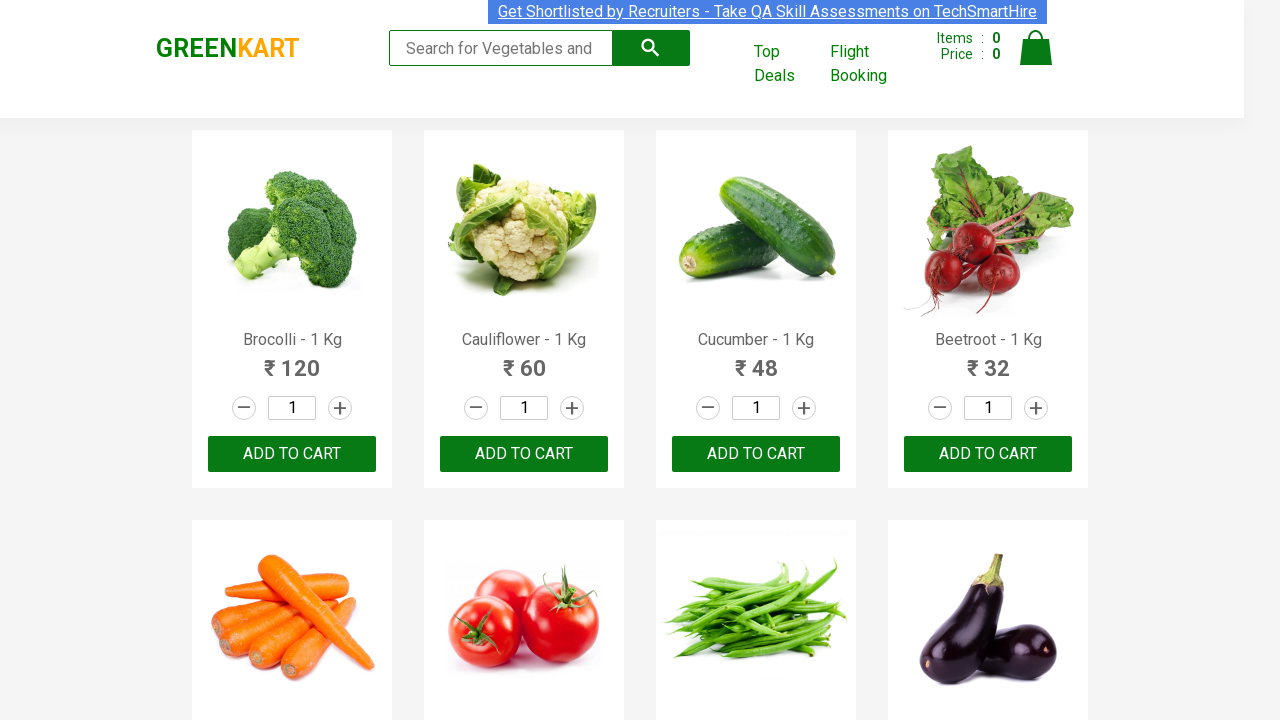

Retrieved product name: Grapes - 1 Kg
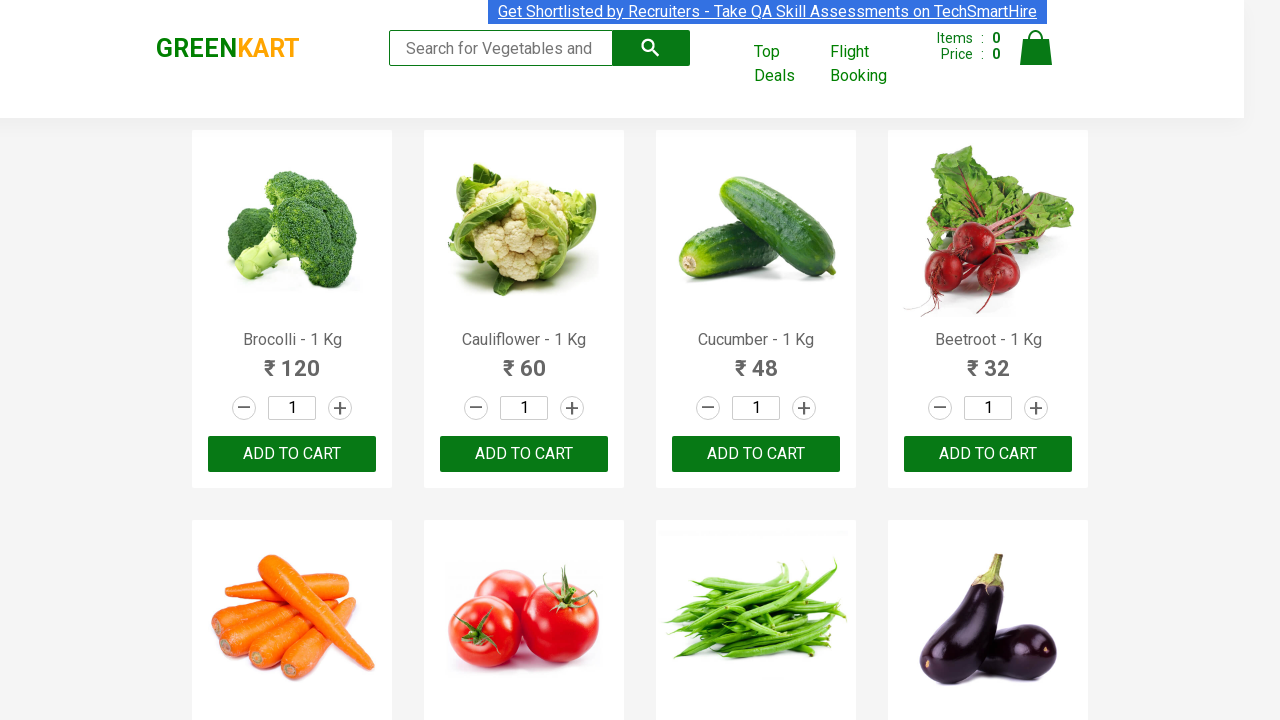

Retrieved product name: Mango - 1 Kg
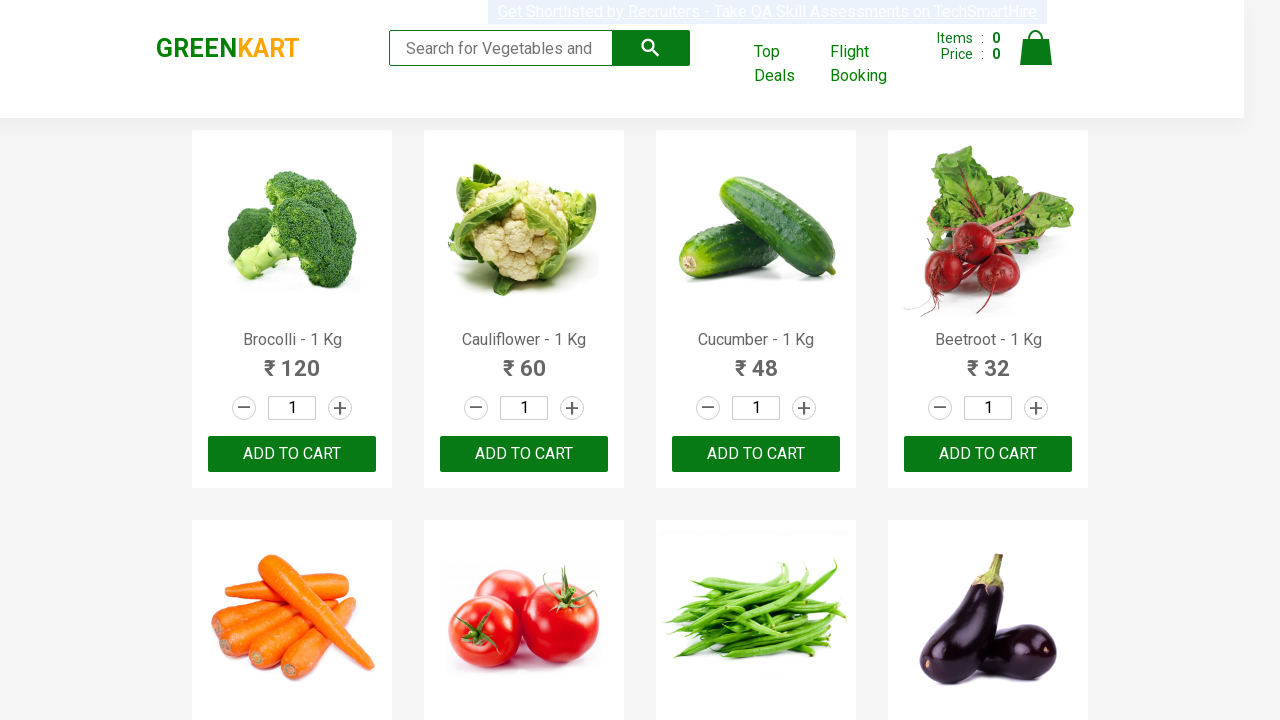

Retrieved product name: Musk Melon - 1 Kg
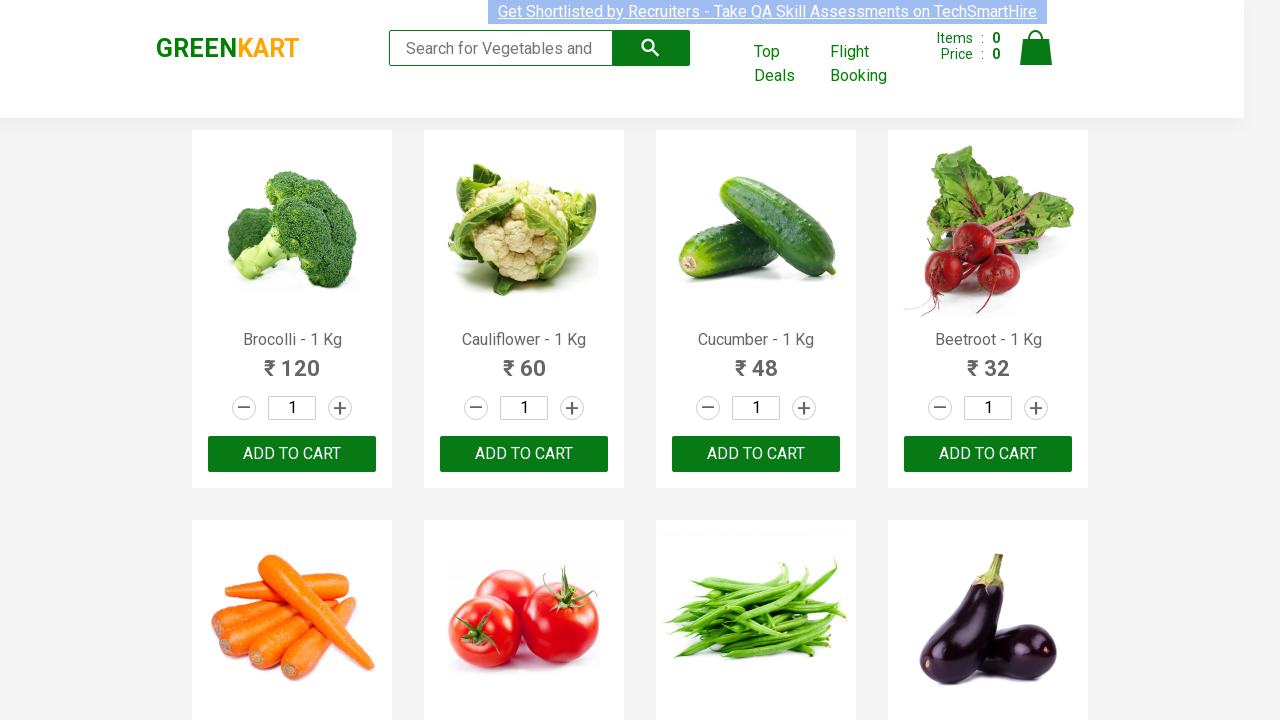

Retrieved product name: Orange - 1 Kg
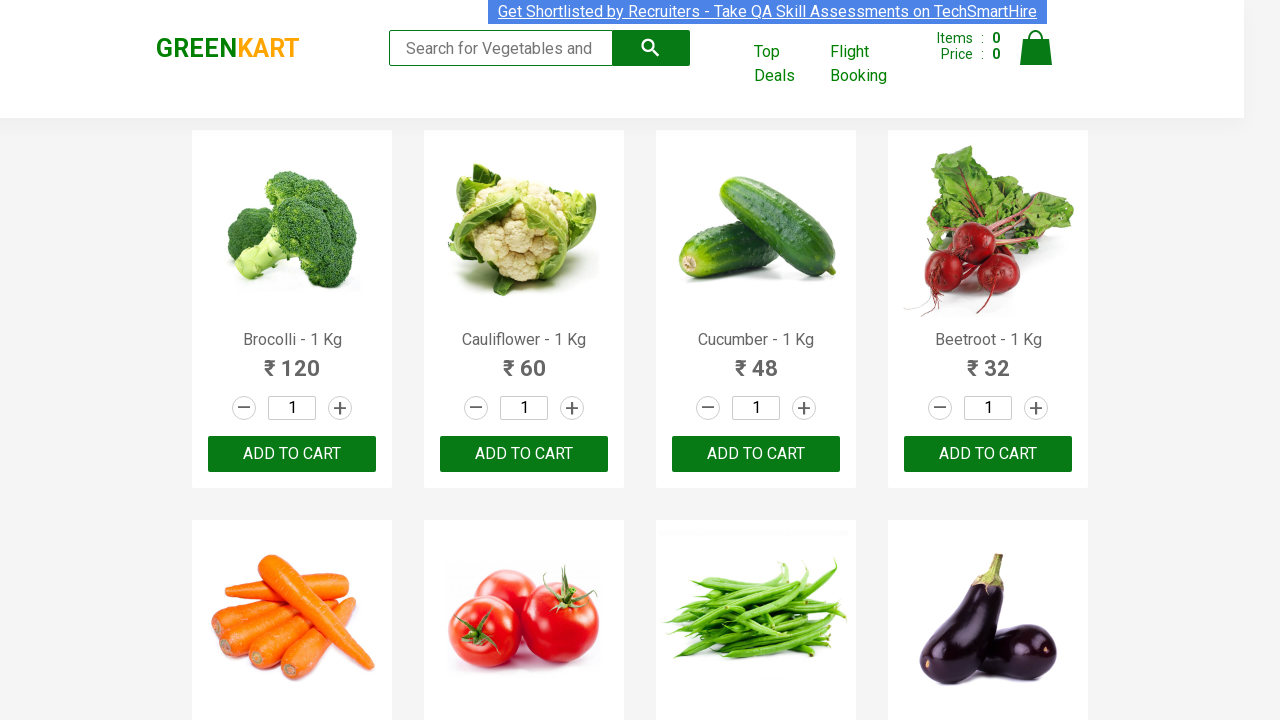

Retrieved product name: Pears - 1 Kg
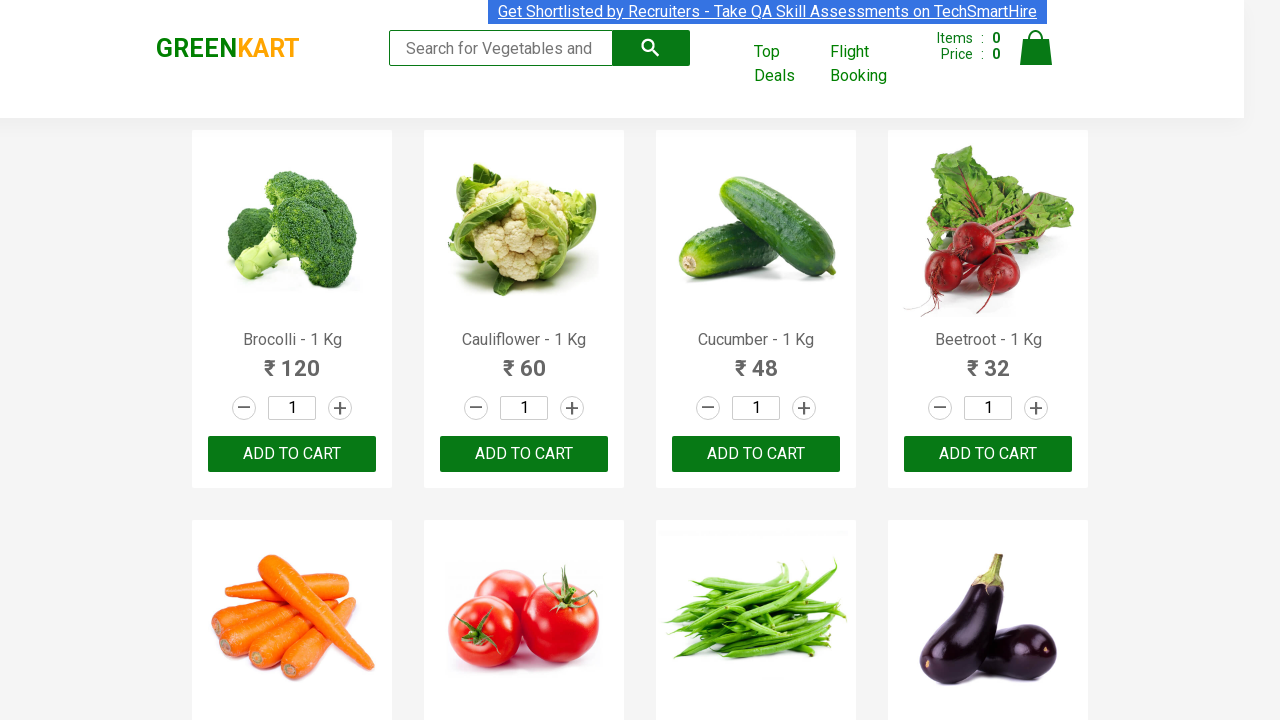

Retrieved product name: Pomegranate - 1 Kg
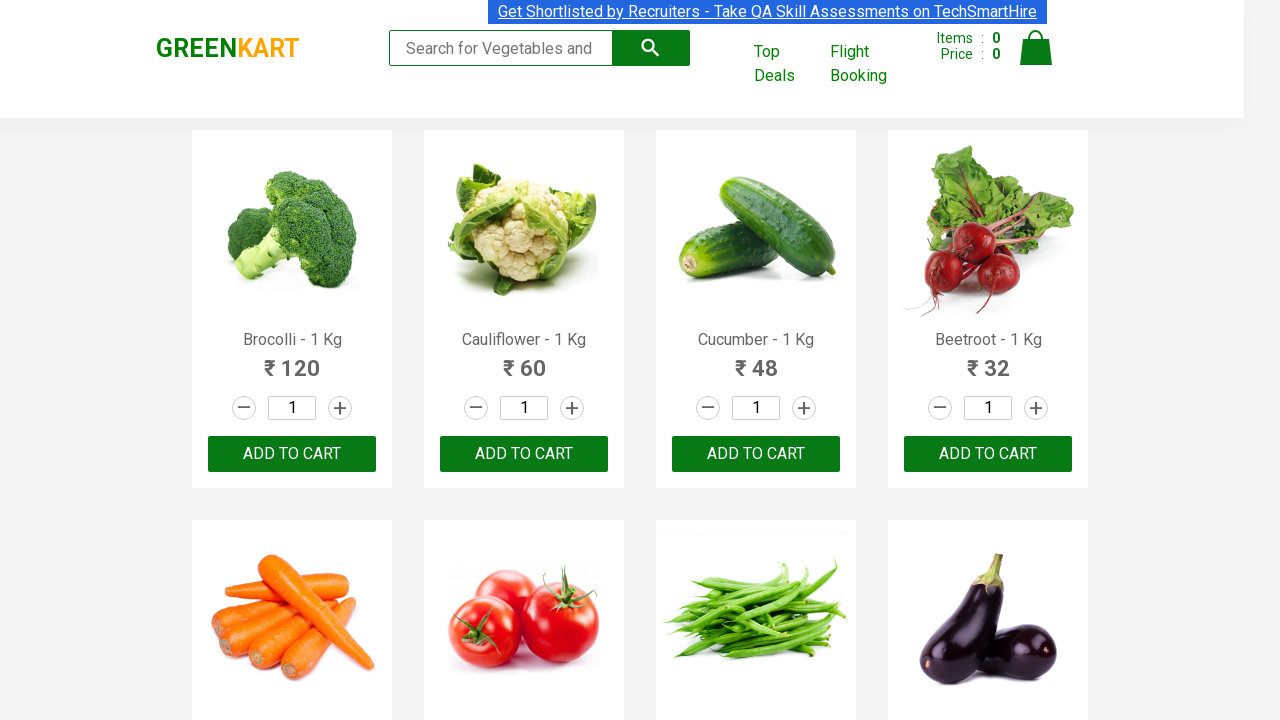

Retrieved product name: Raspberry - 1/4 Kg
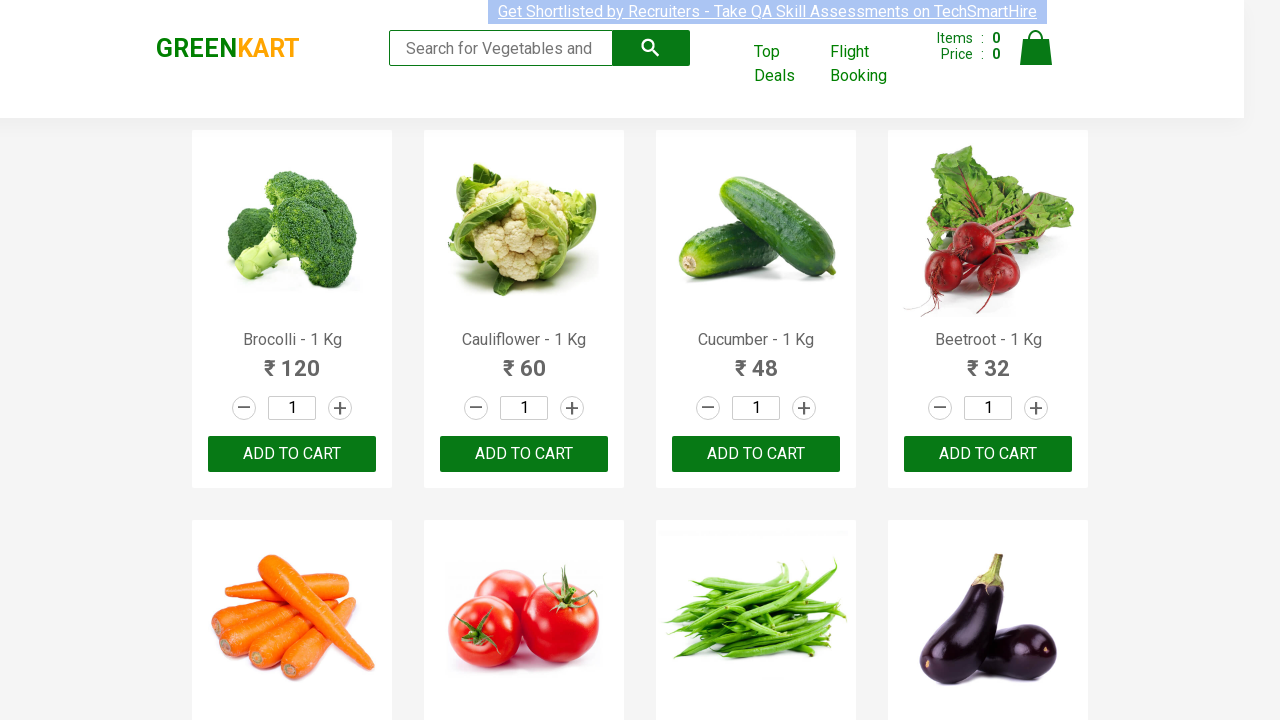

Retrieved product name: Strawberry - 1/4 Kg
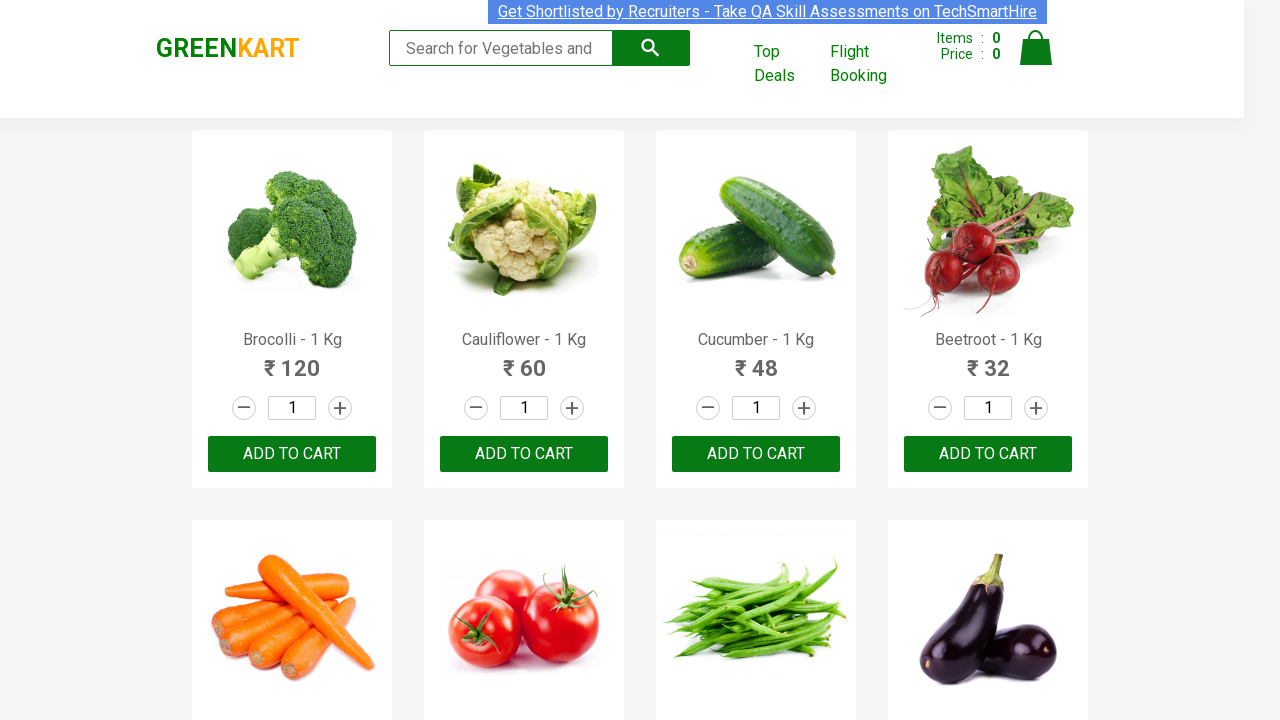

Retrieved product name: Water Melon - 1 Kg
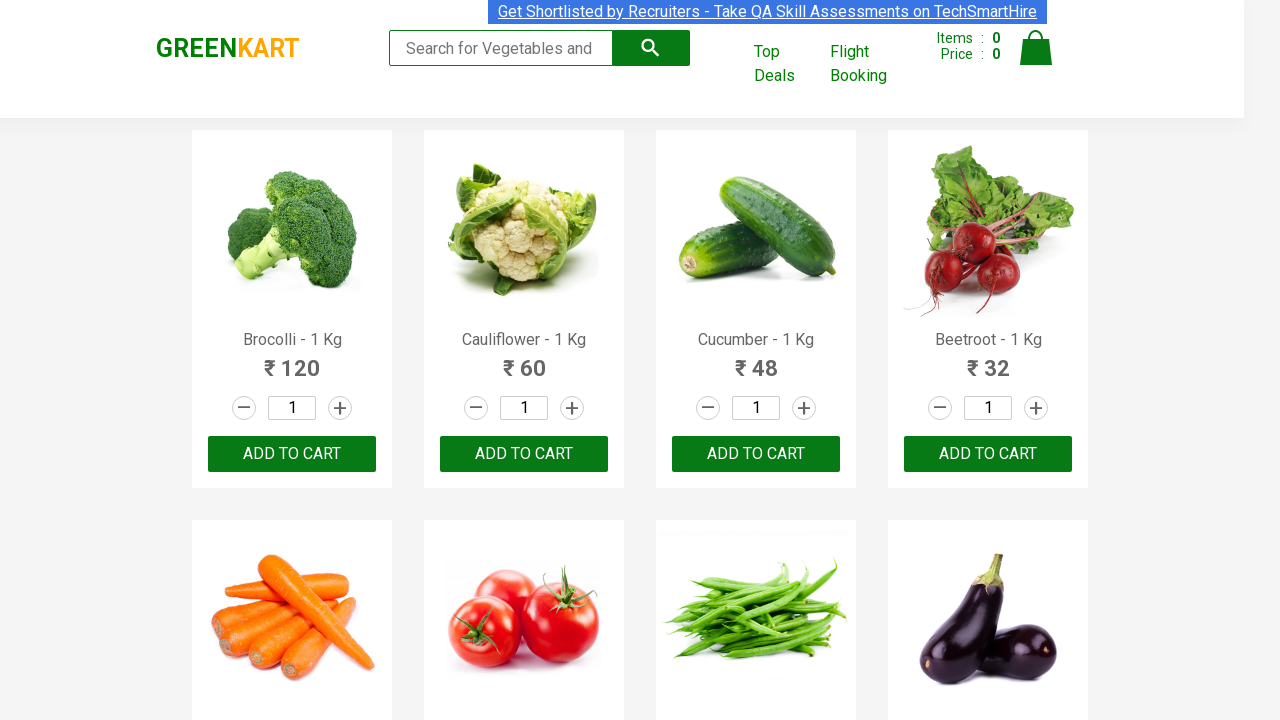

Retrieved product name: Almonds - 1/4 Kg
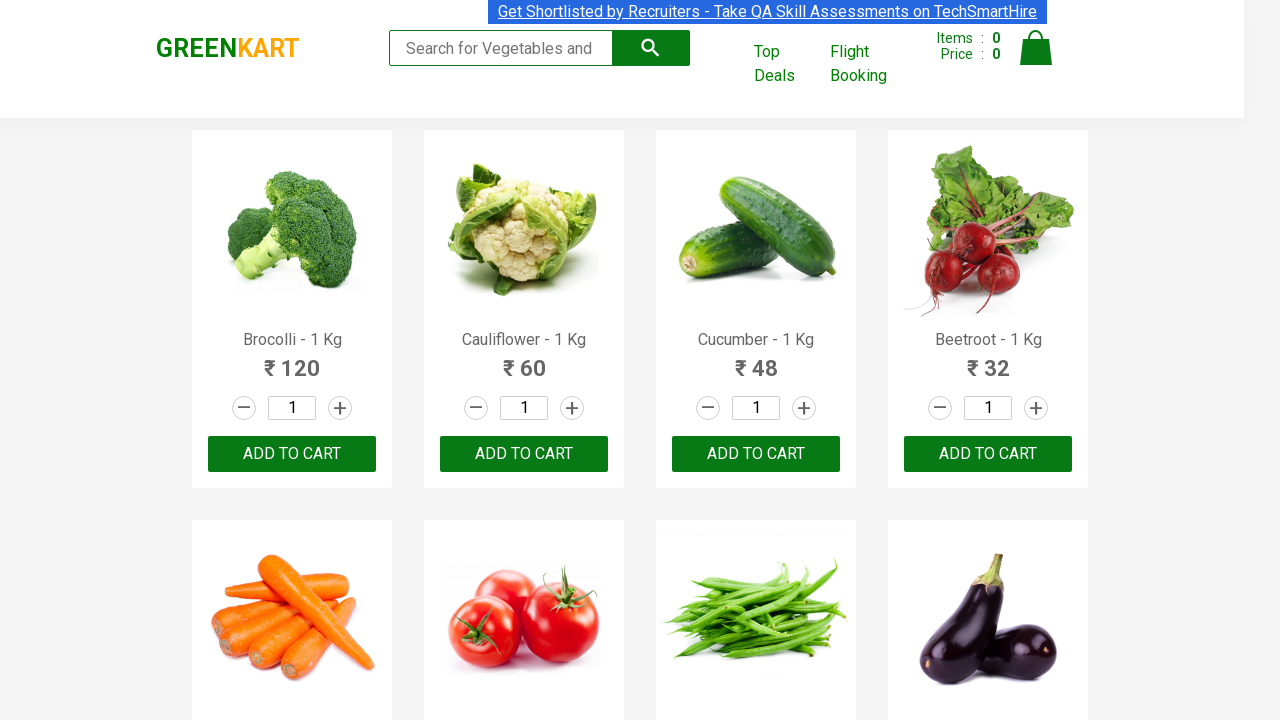

Retrieved product name: Pista - 1/4 Kg
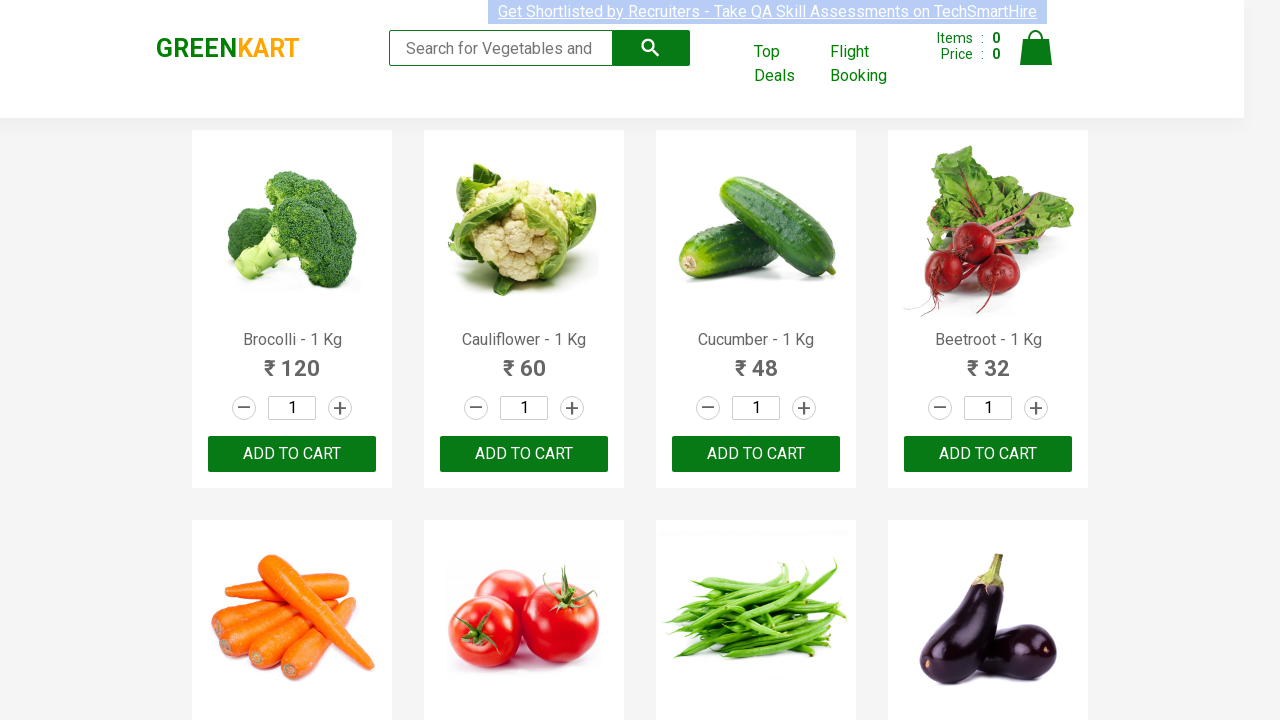

Retrieved product name: Nuts Mixture - 1 Kg
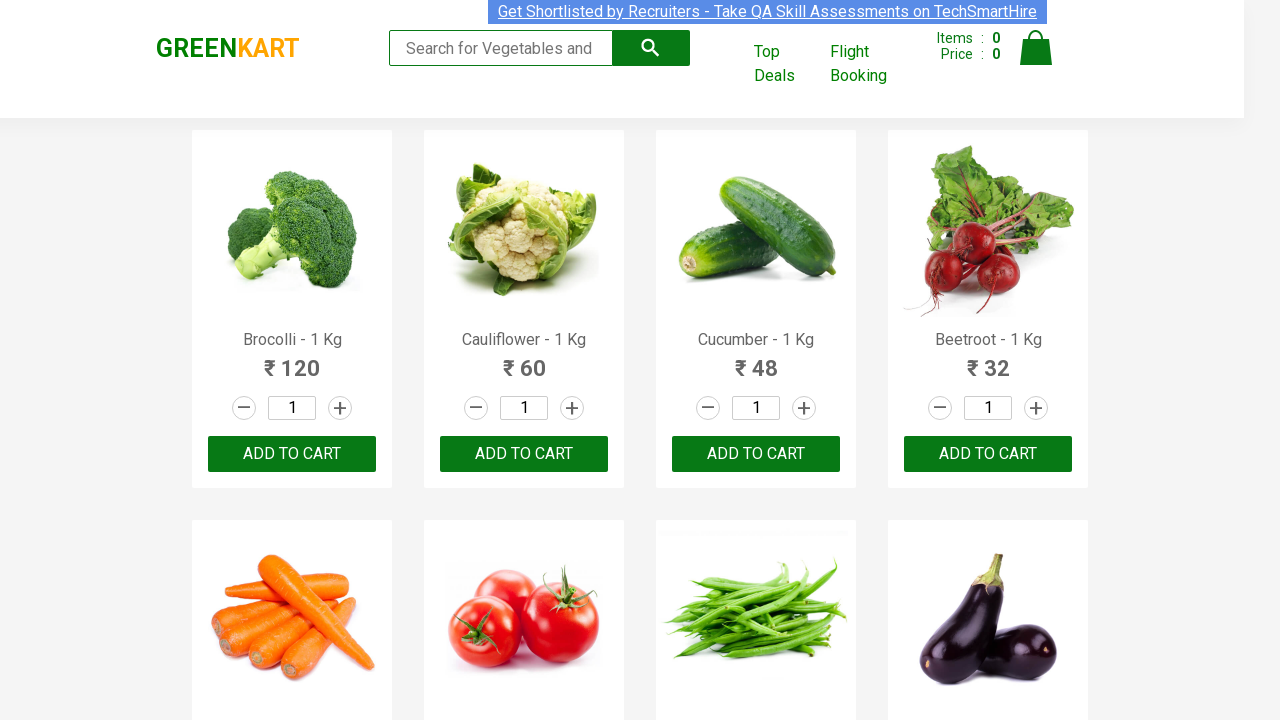

Retrieved product name: Cashews - 1 Kg
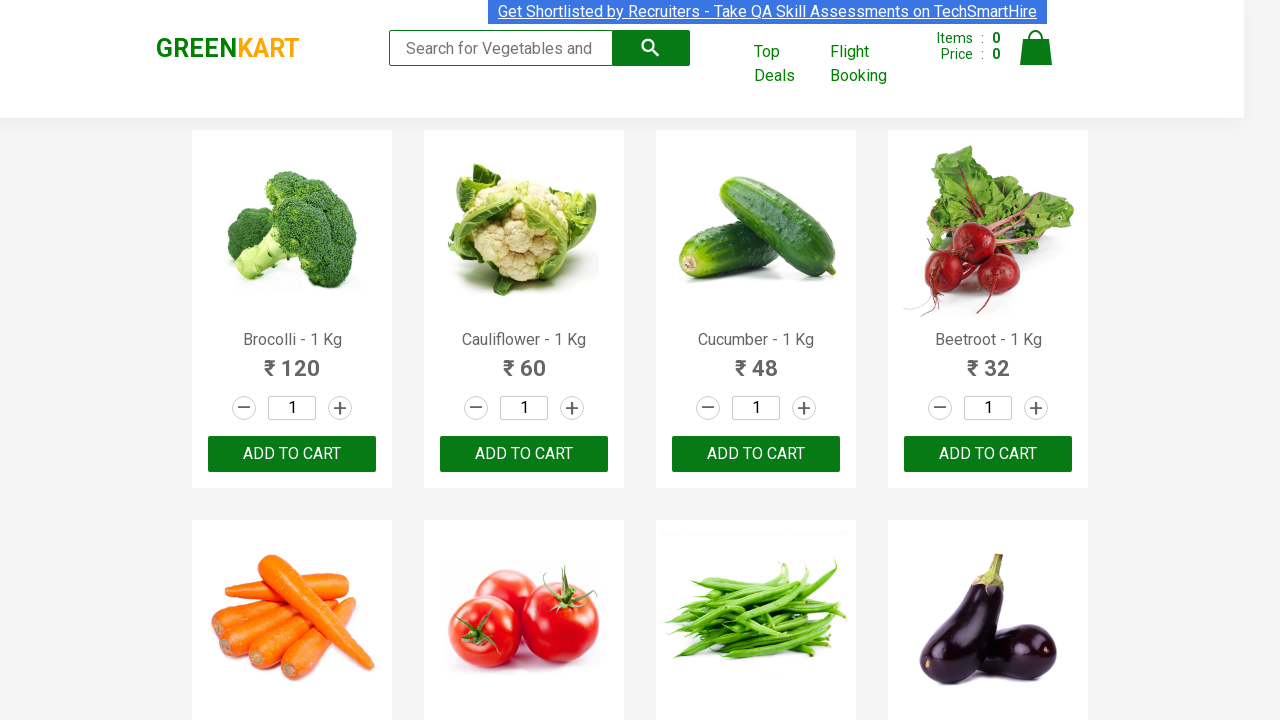

Found Cashews product and clicked ADD TO CART button at (292, 569) on .products .product >> nth=28 >> text=ADD TO CART
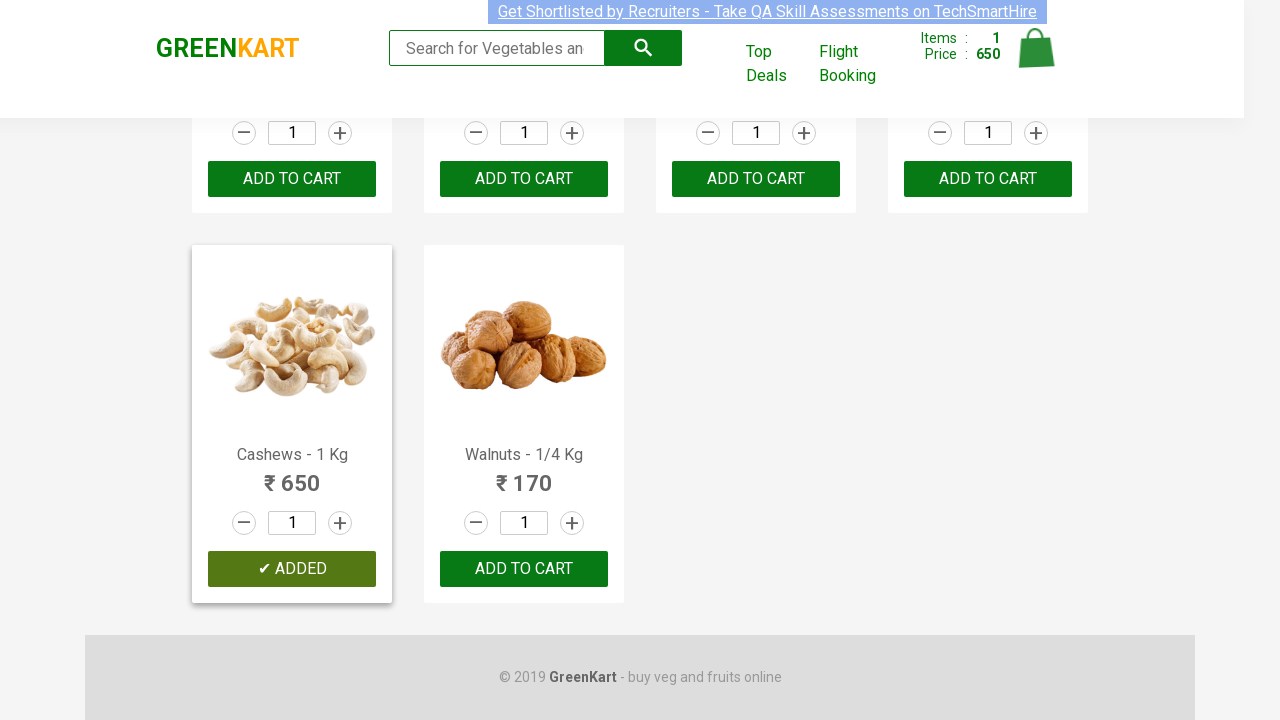

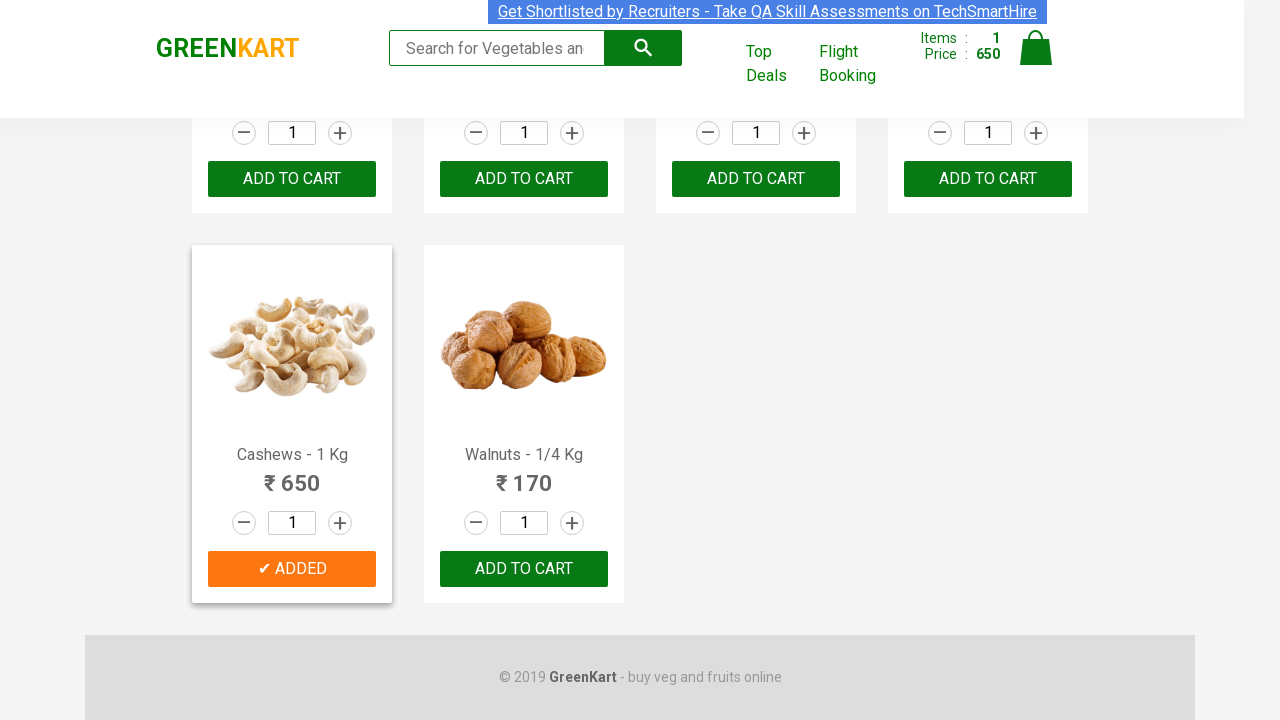